Tests a web form by verifying the page title, entering text into a text box, clicking the submit button, and verifying the success message is displayed.

Starting URL: https://www.selenium.dev/selenium/web/web-form.html

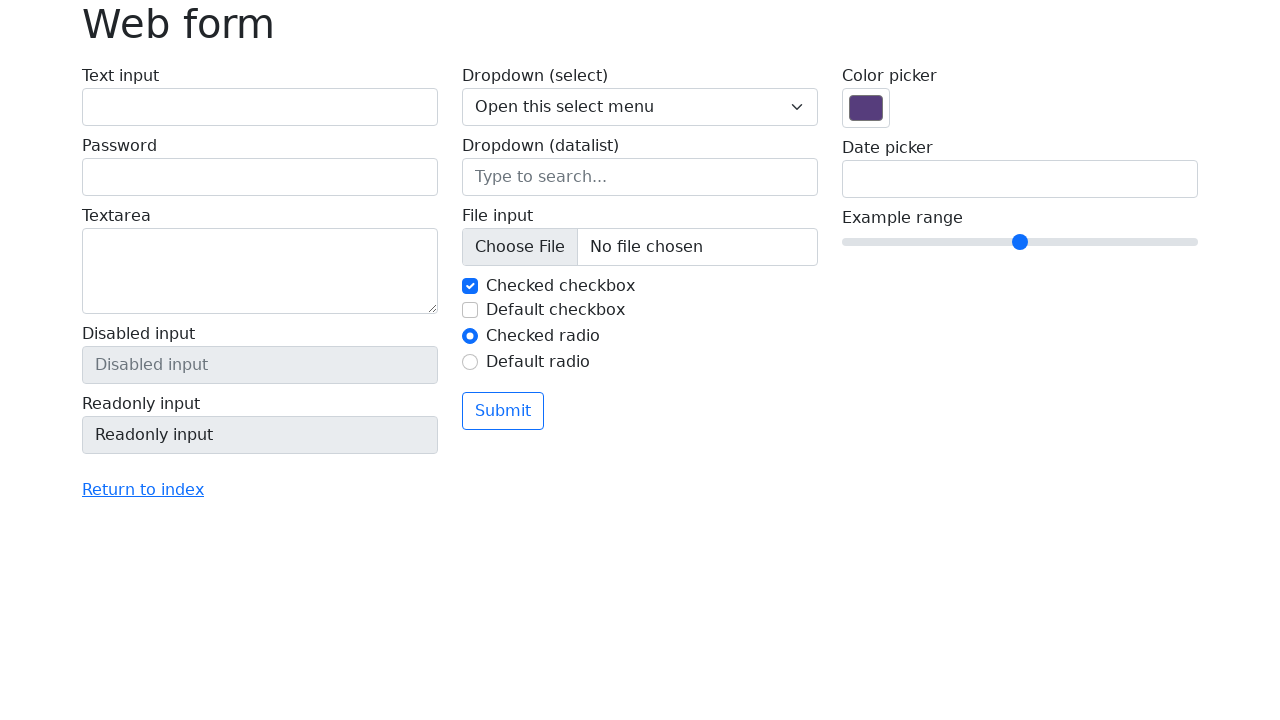

Verified page title is 'Web form'
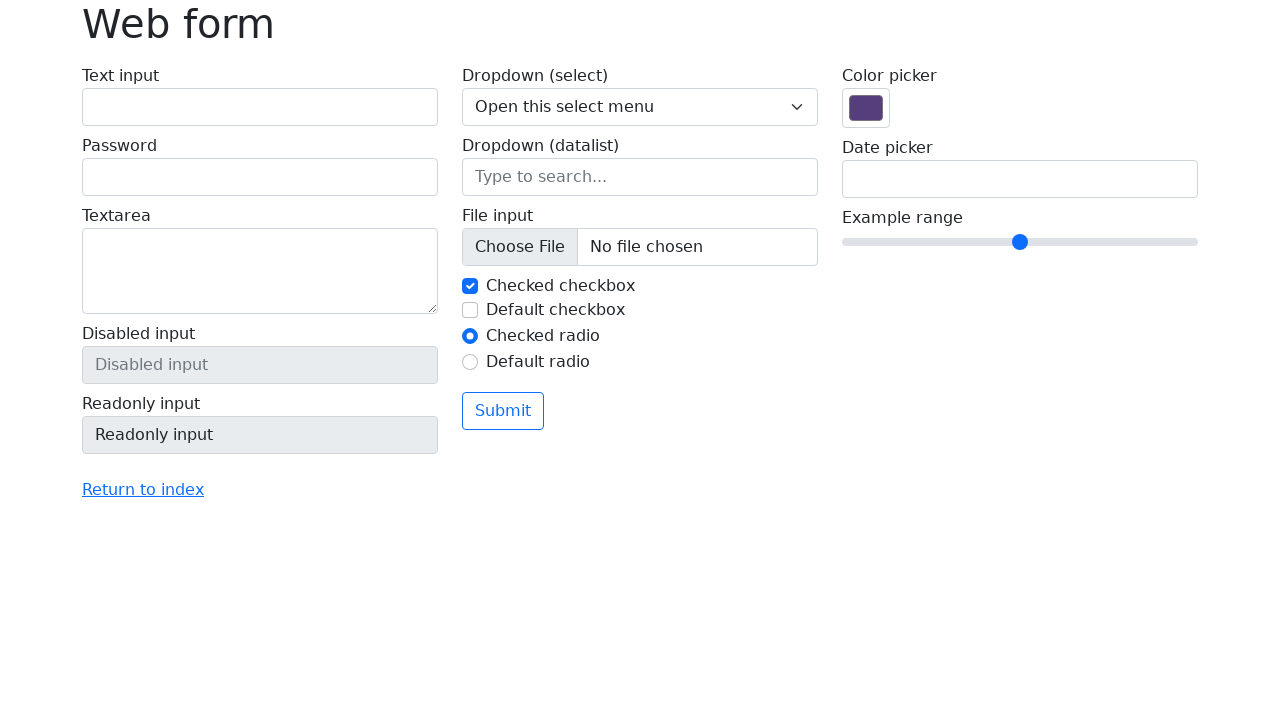

Filled text box with 'Selenium' on input[name='my-text']
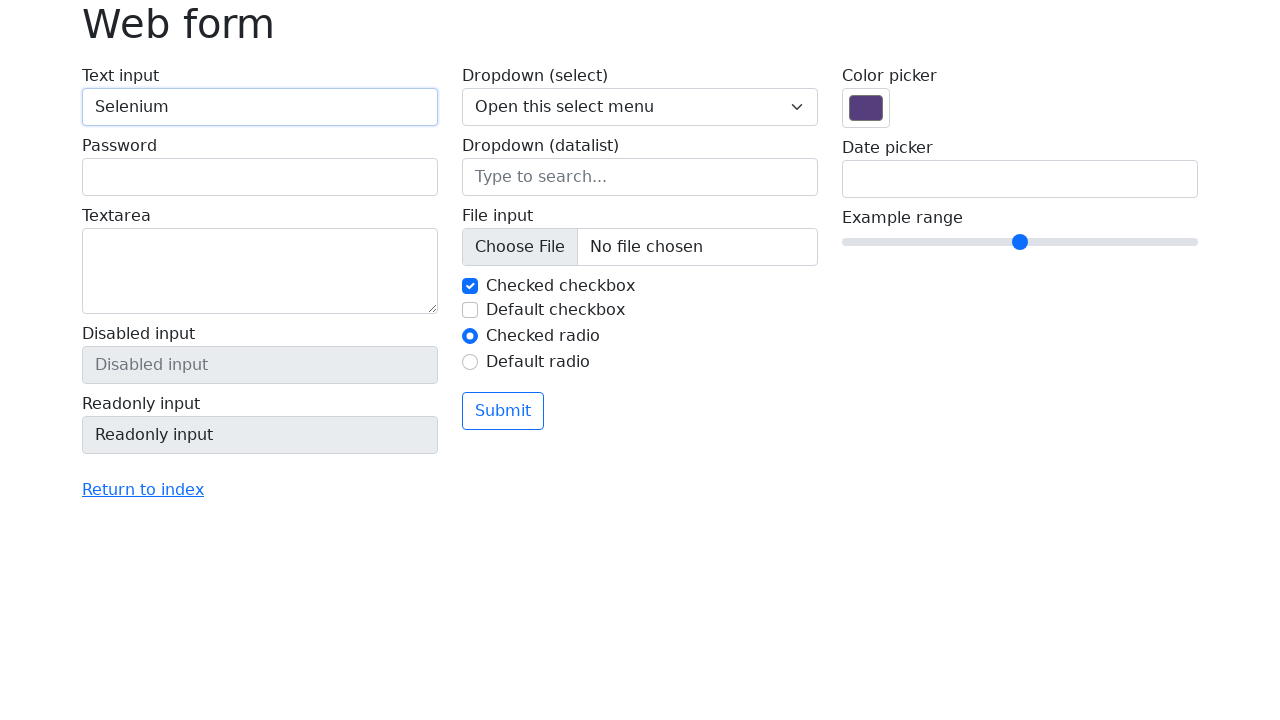

Clicked the submit button at (503, 411) on button
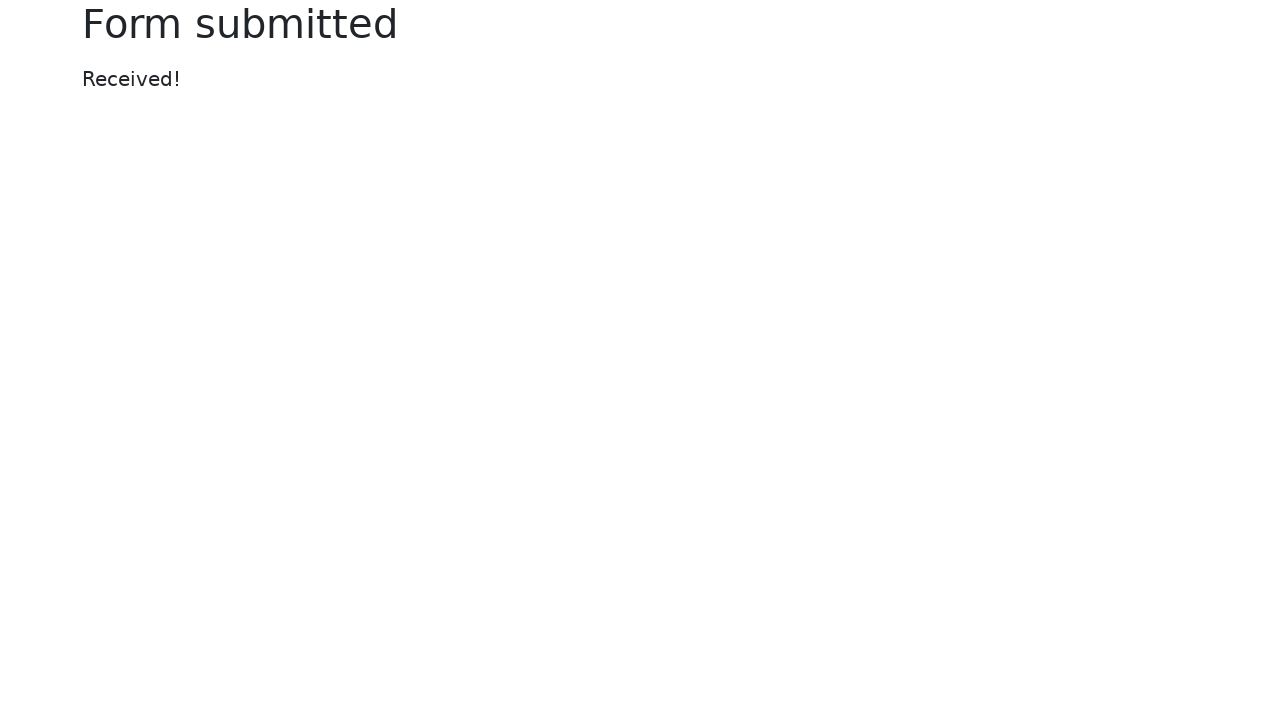

Success message element appeared
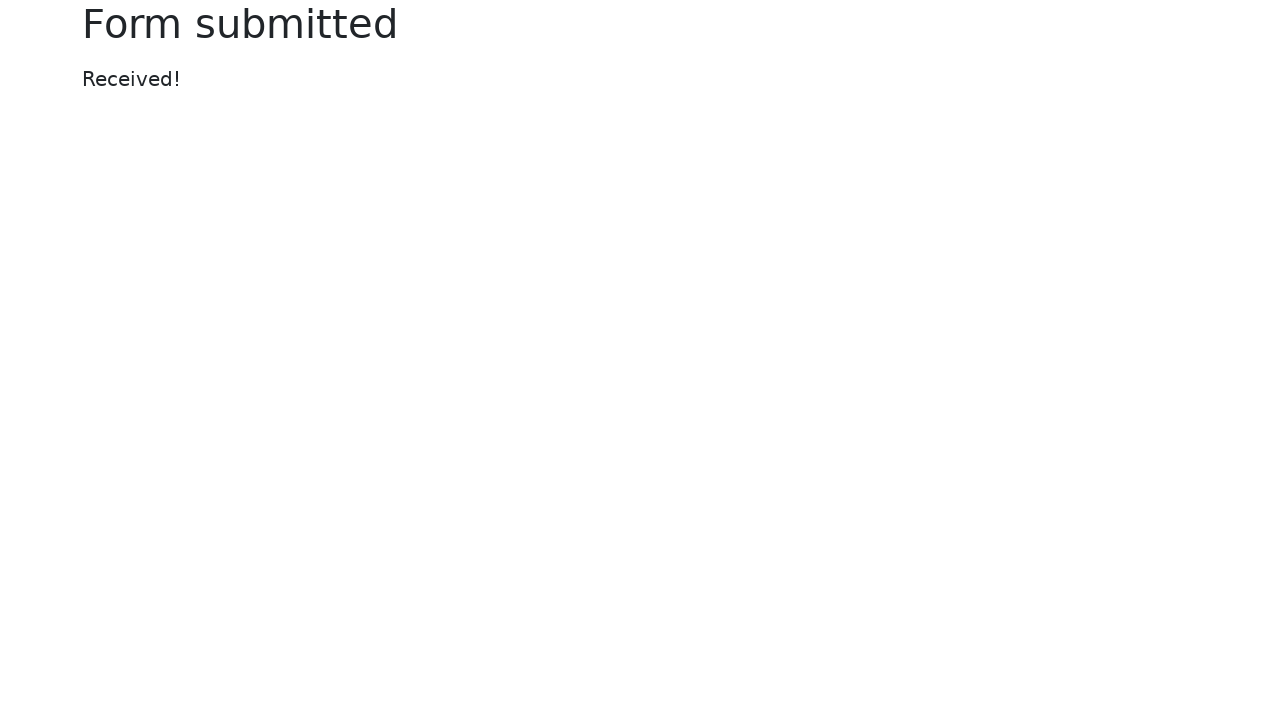

Verified success message displays 'Received!'
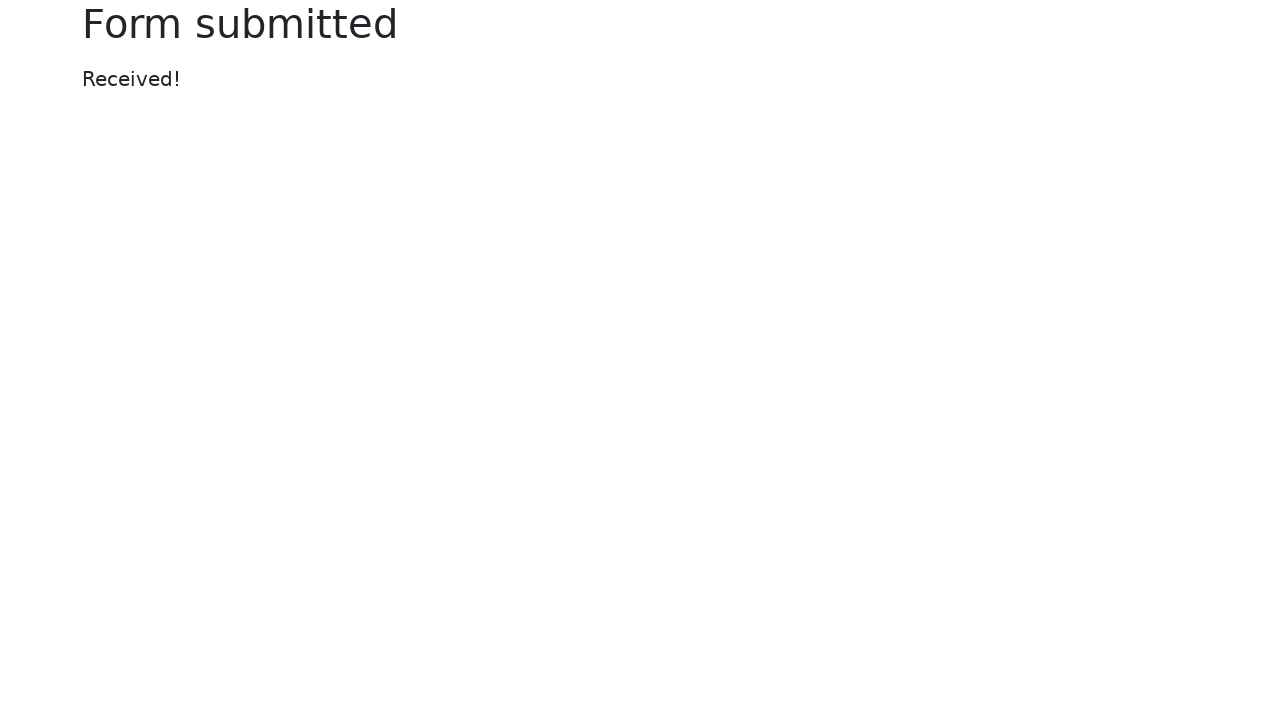

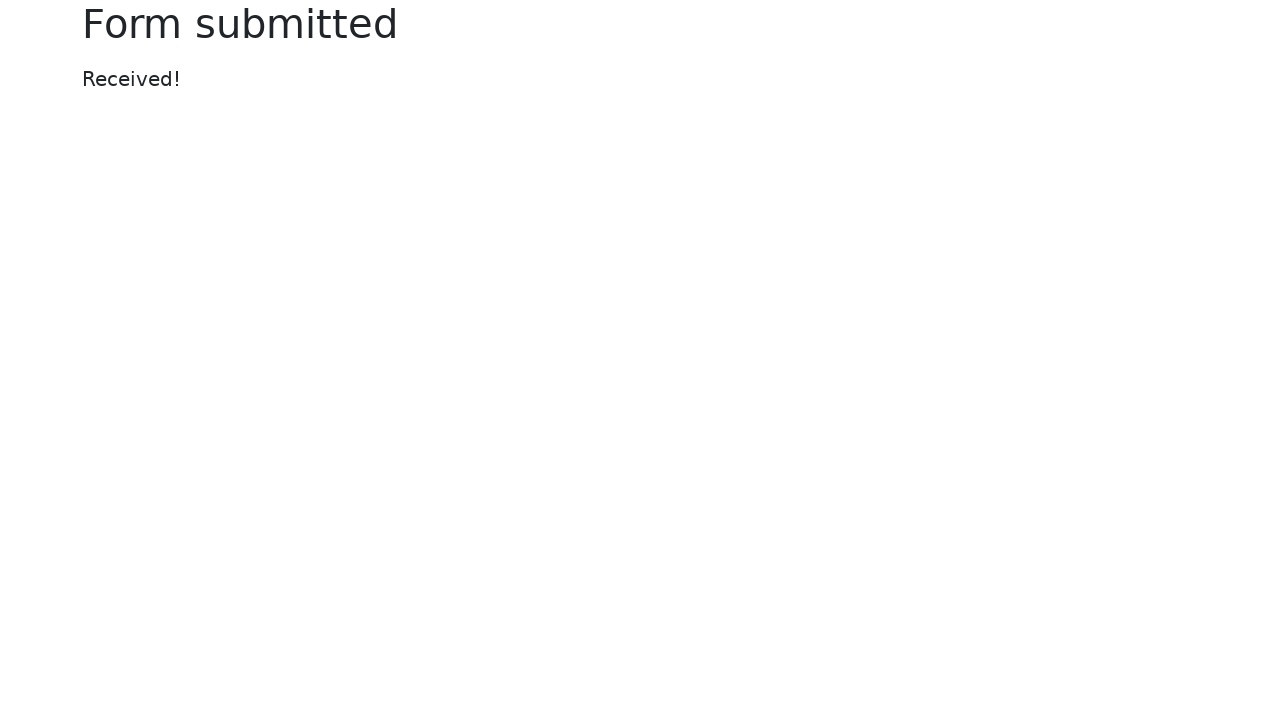